Tests keyboard actions on a form by filling text fields, using copy-paste functionality with keyboard shortcuts, and submitting the form

Starting URL: https://demoqa.com/text-box

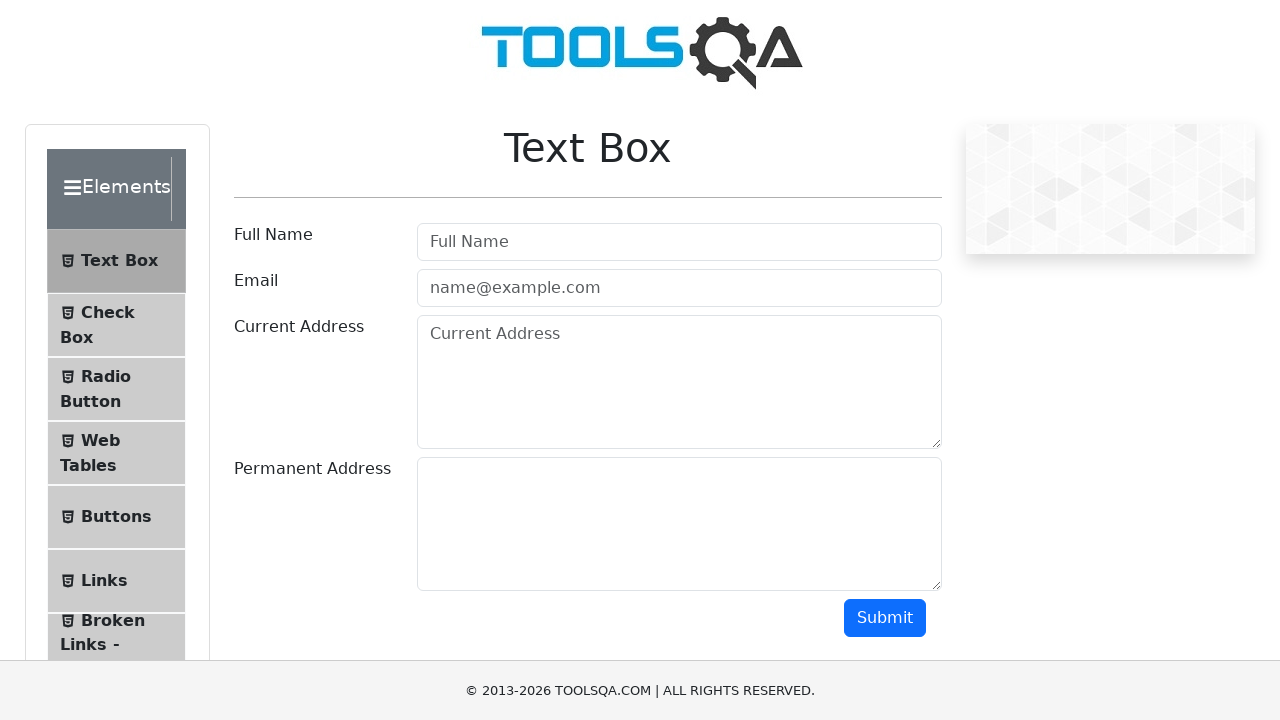

Filled username field with 'Ravi Nangare' on input#userName
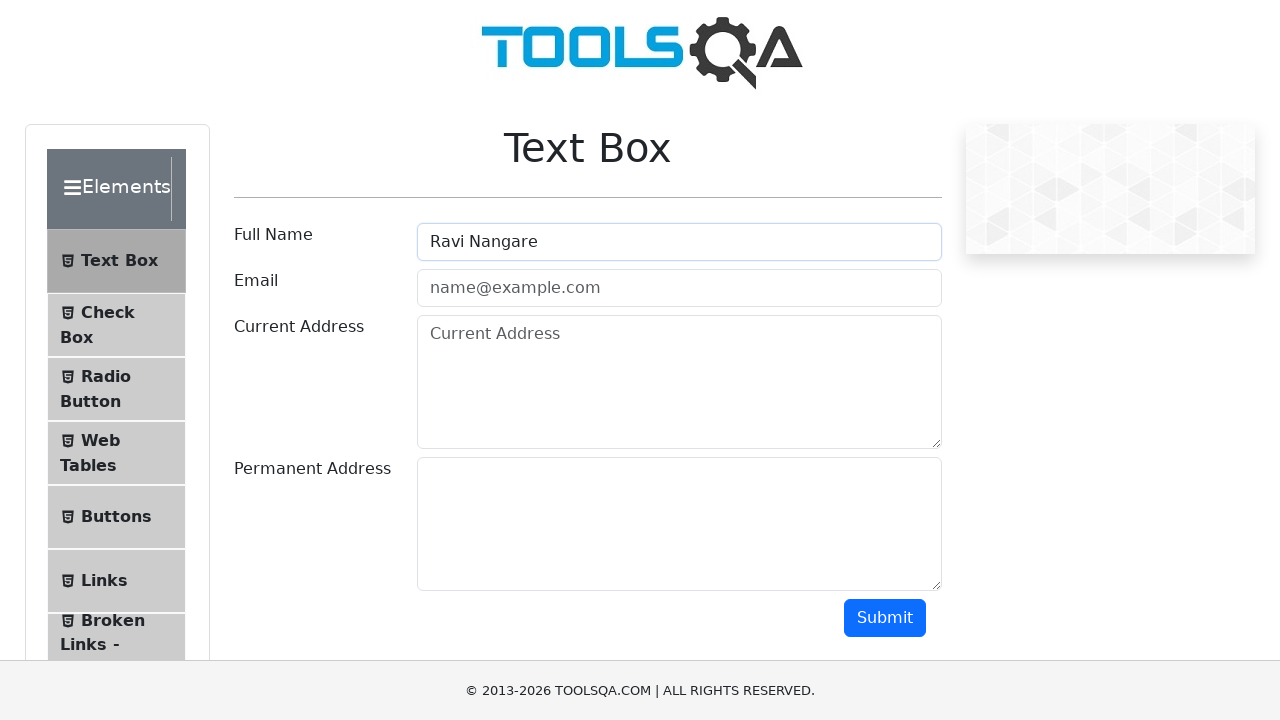

Pressed Tab to move from username to email field on input#userName
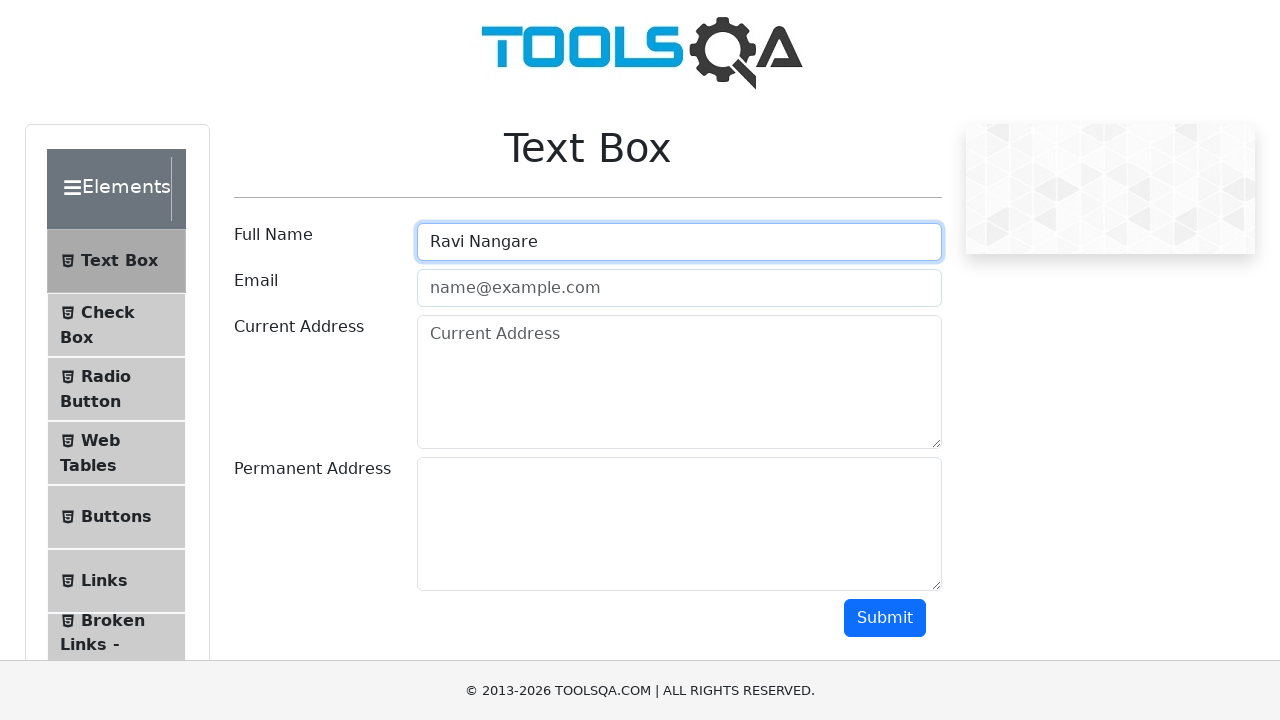

Filled email field with 'ravinangre@gmail.com' on input#userEmail
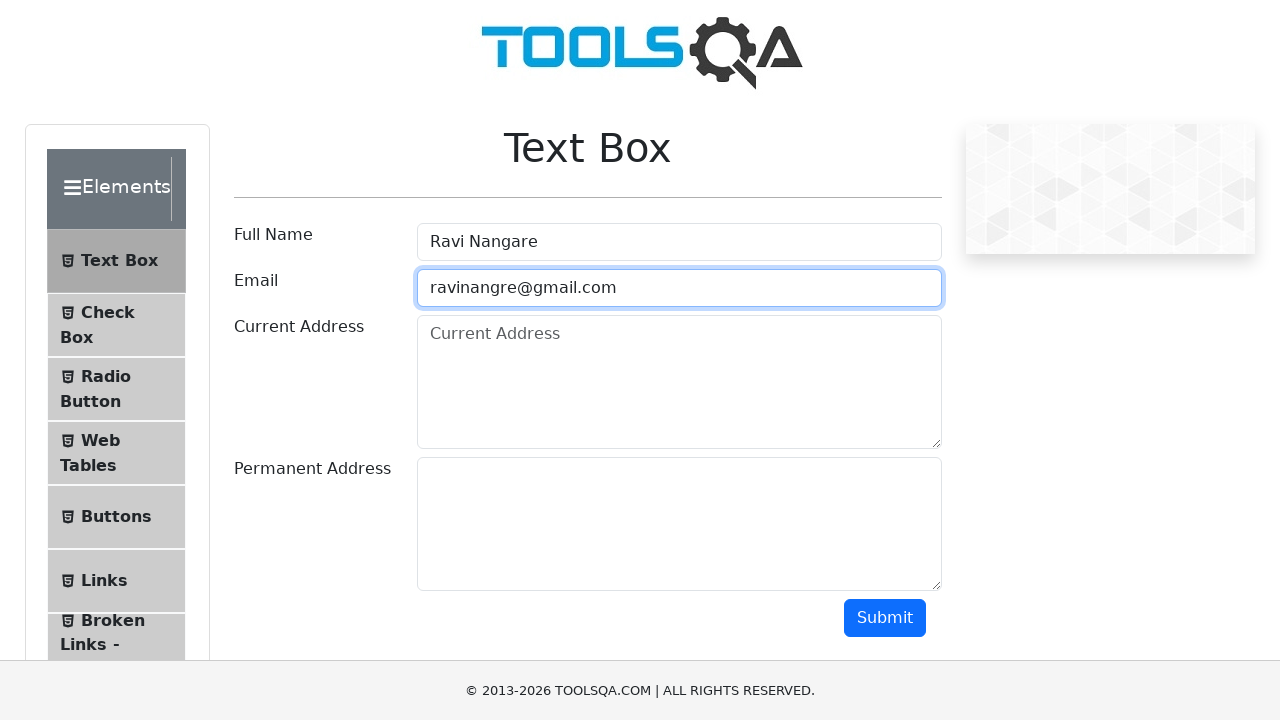

Pressed Tab to move from email to current address field on input#userEmail
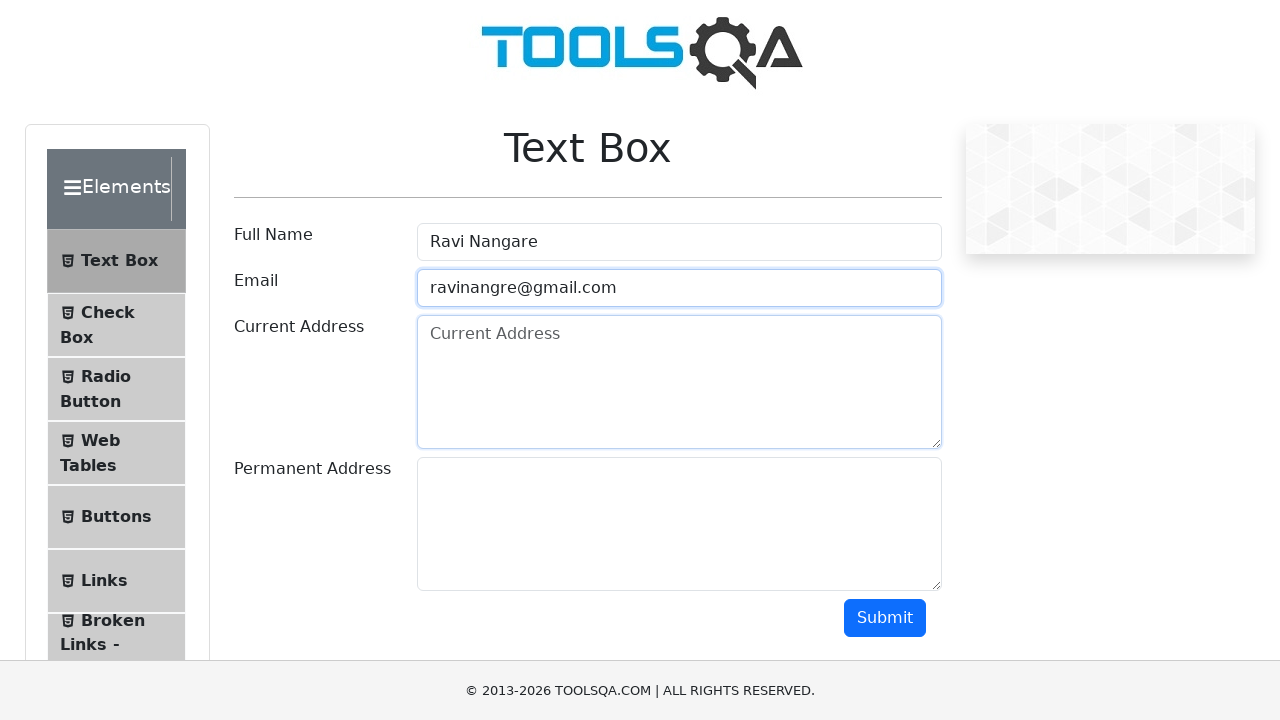

Filled current address field with full address on textarea#currentAddress
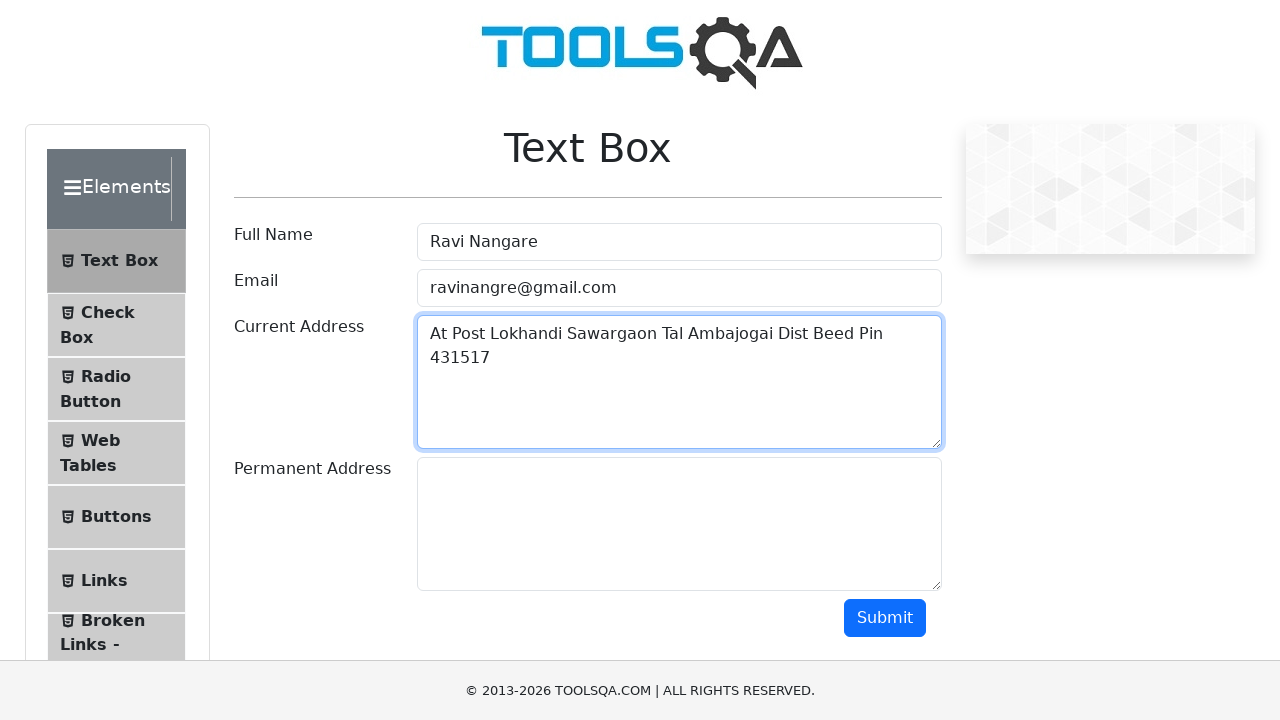

Focused on current address field on textarea#currentAddress
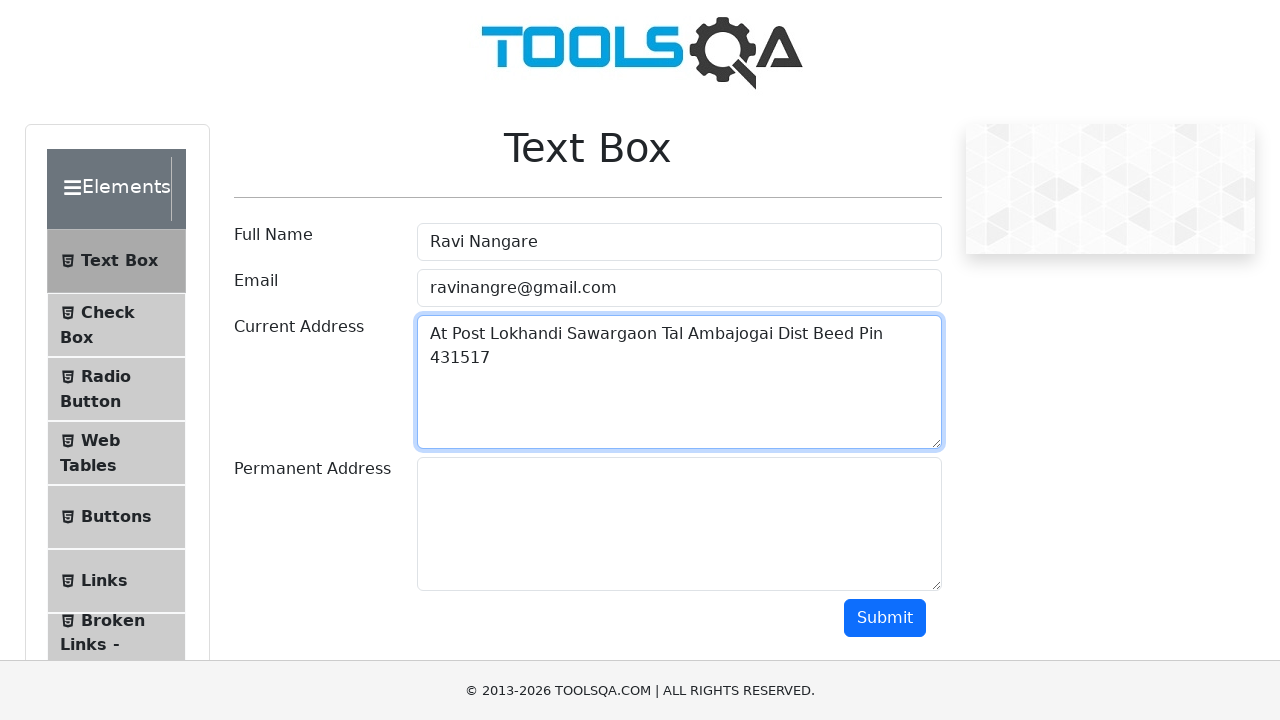

Selected all text in current address field using Ctrl+A
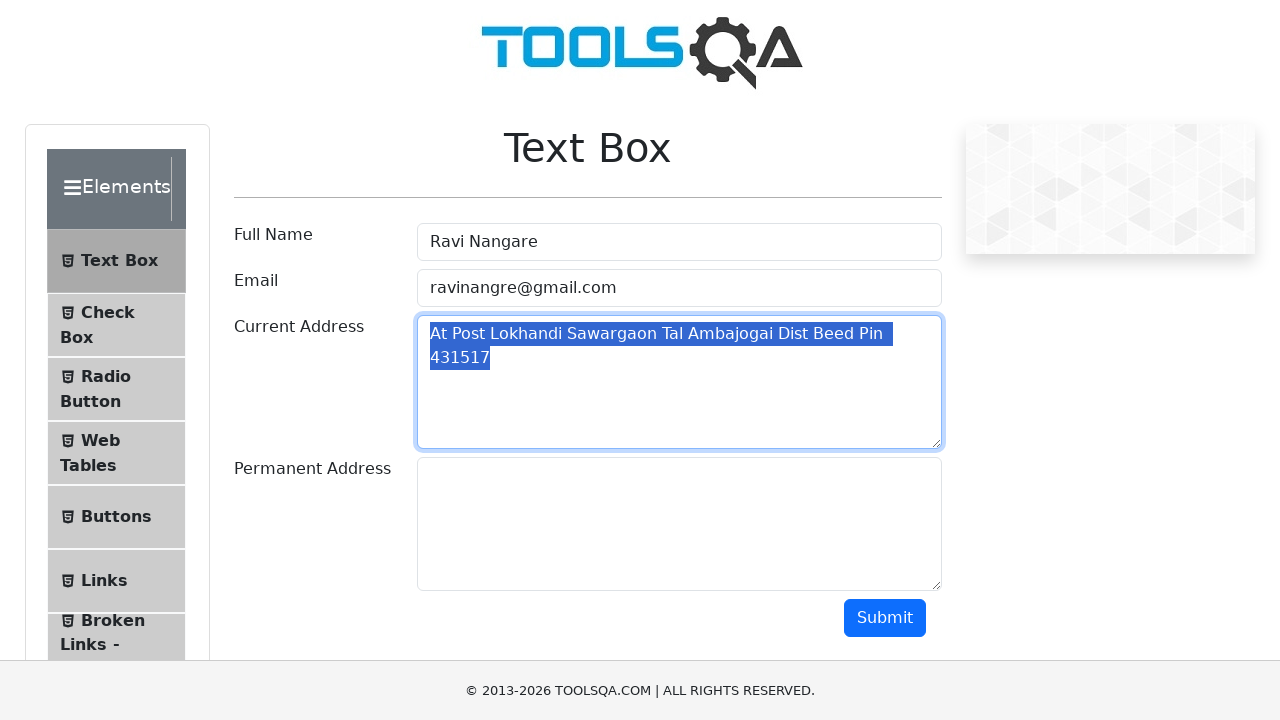

Copied selected text using Ctrl+C
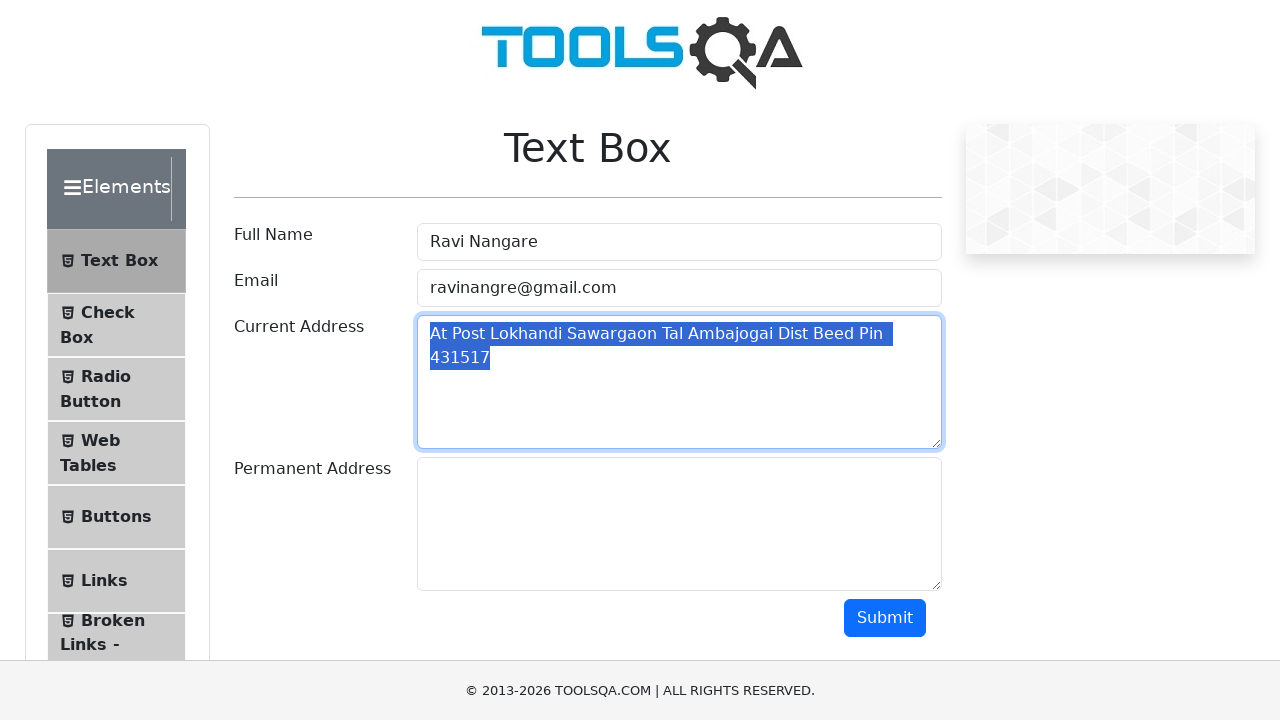

Pressed Tab to move from current address to permanent address field on textarea#currentAddress
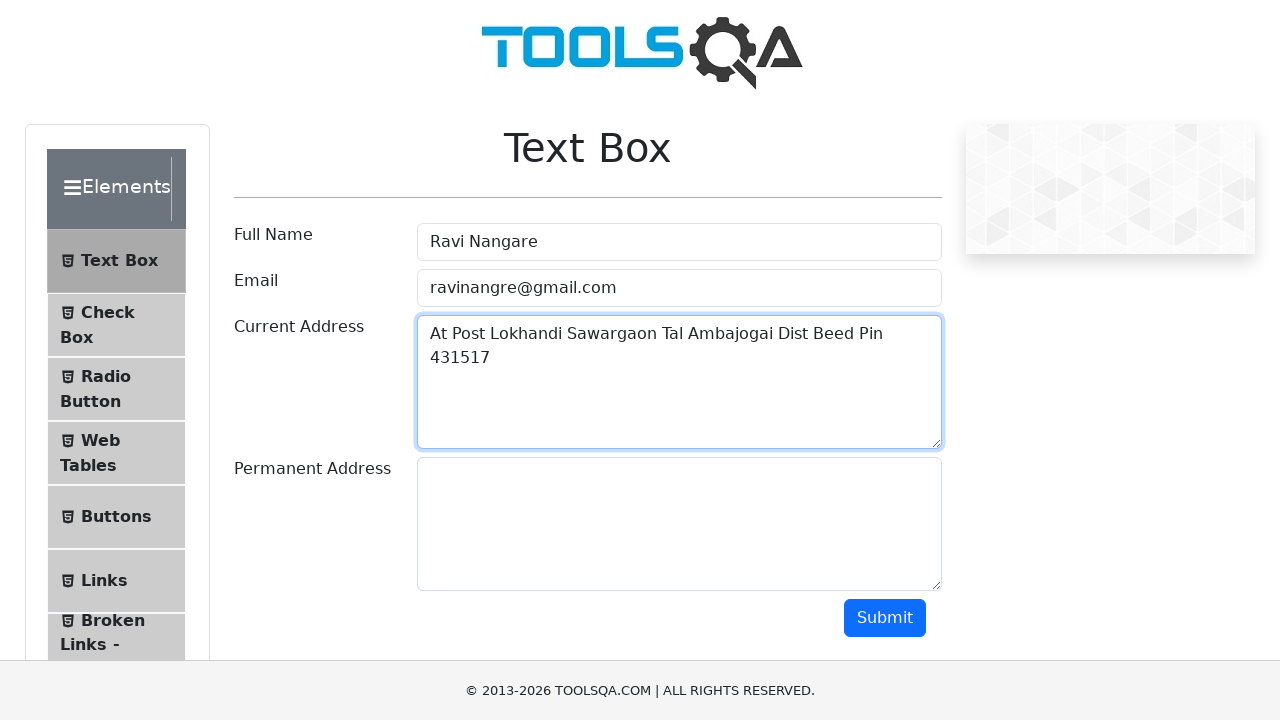

Pasted copied address text using Ctrl+V
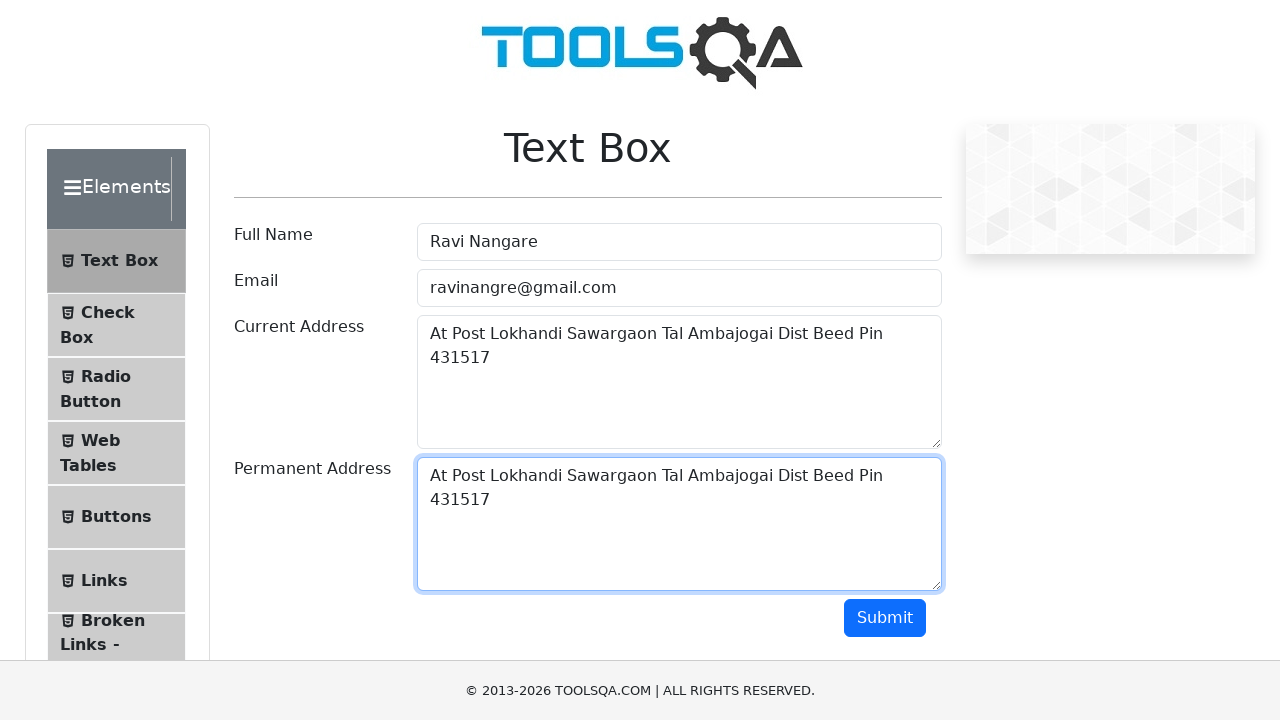

Pressed Tab to move from permanent address to submit button on textarea#permanentAddress
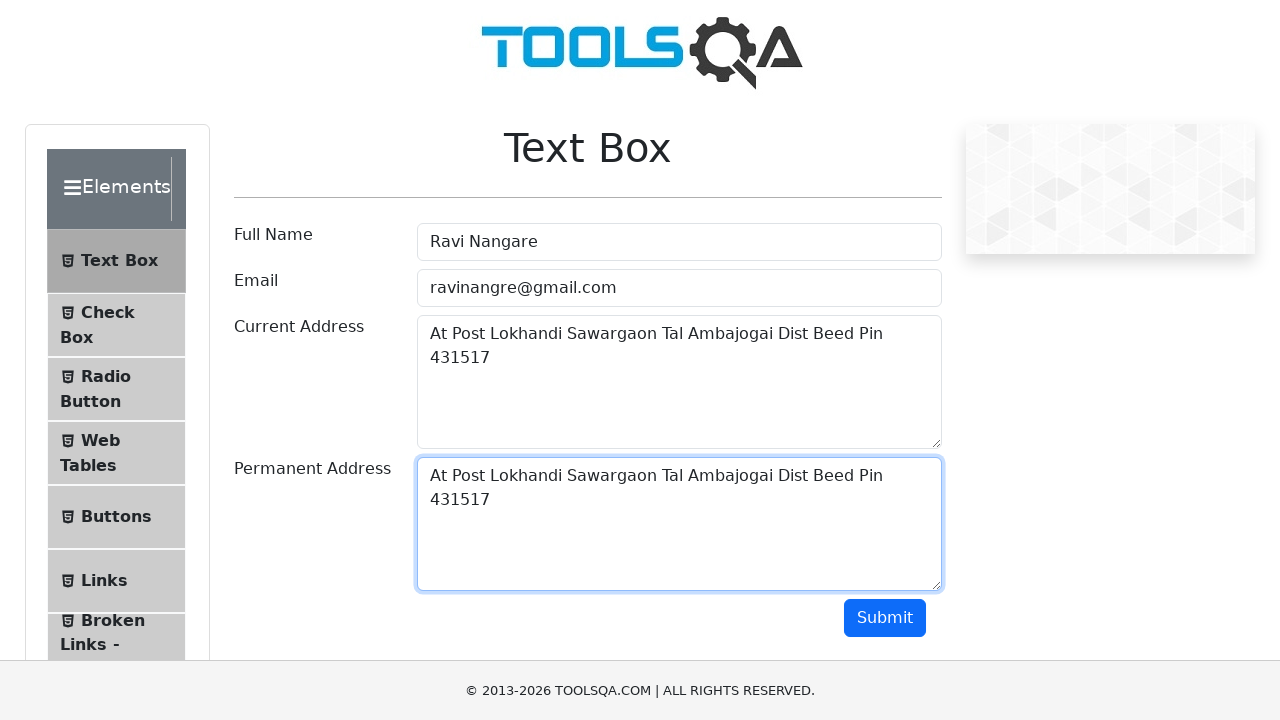

Pressed Enter to submit the form on button#submit
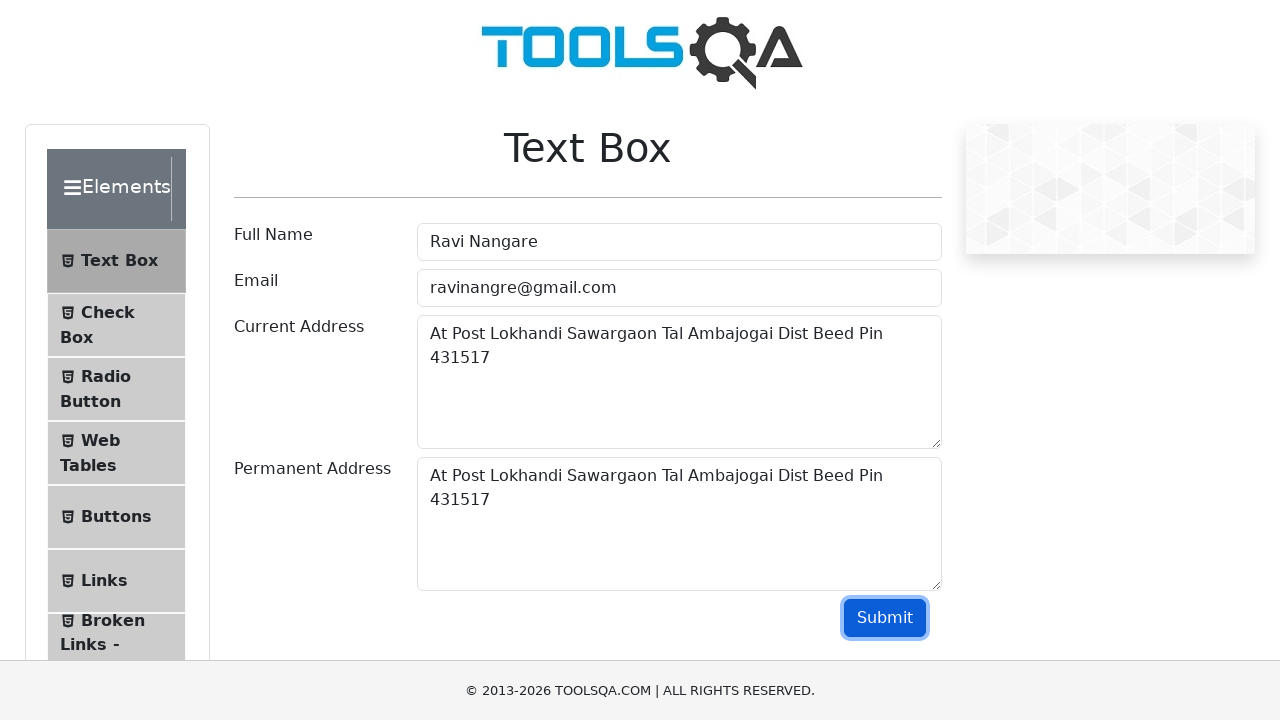

Located Forms section element
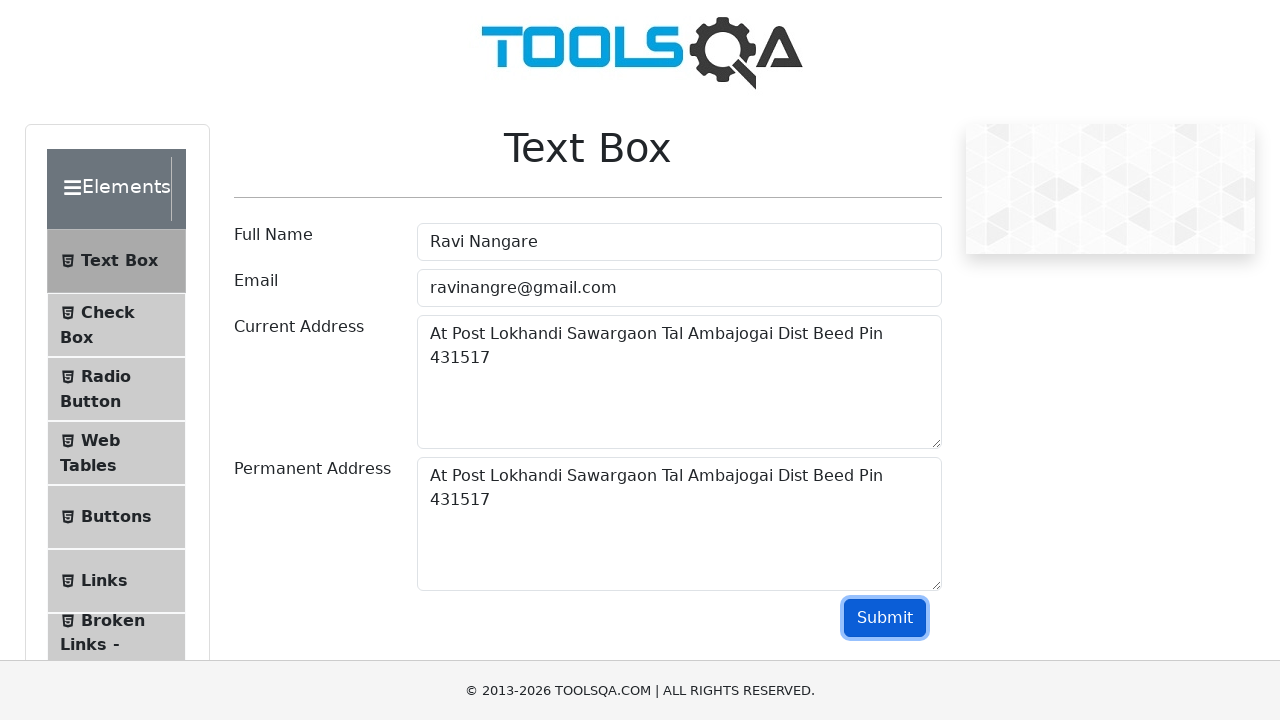

Scrolled to Forms section
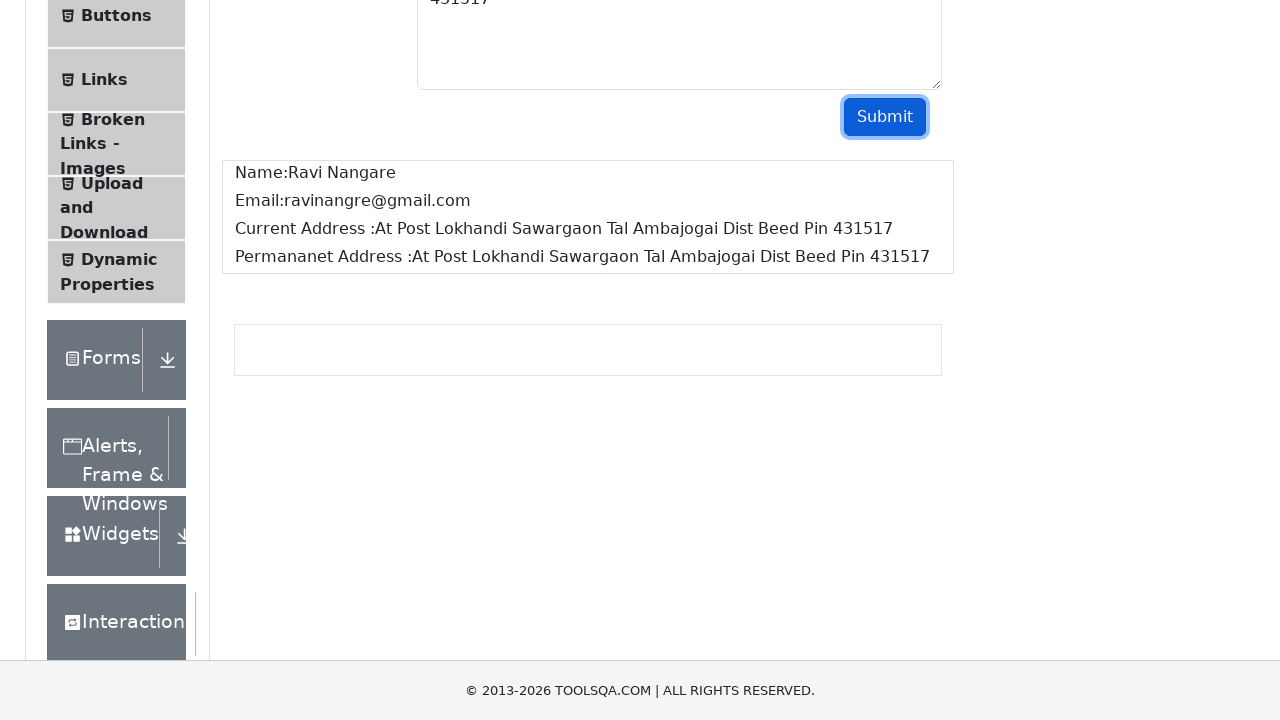

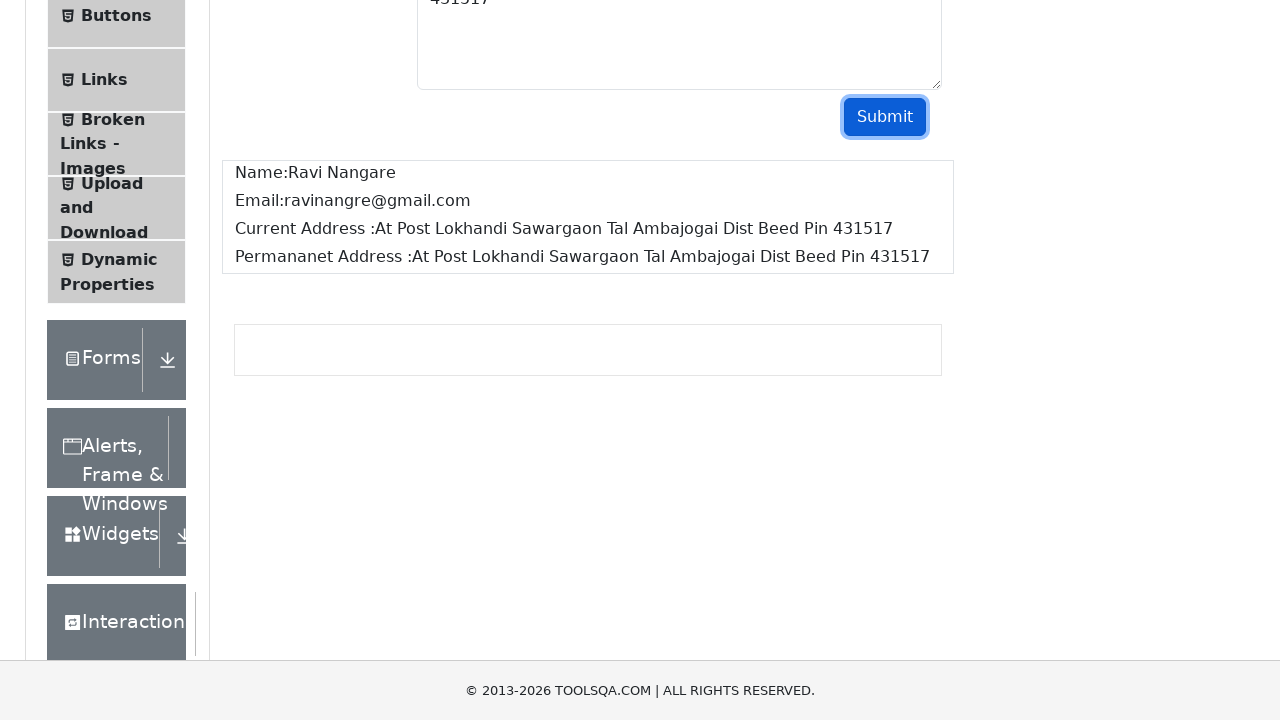